Tests the calculator's addition operation by entering two numbers, clicking calculate, and verifying the sum result

Starting URL: https://testpages.eviltester.com/styled/calculator

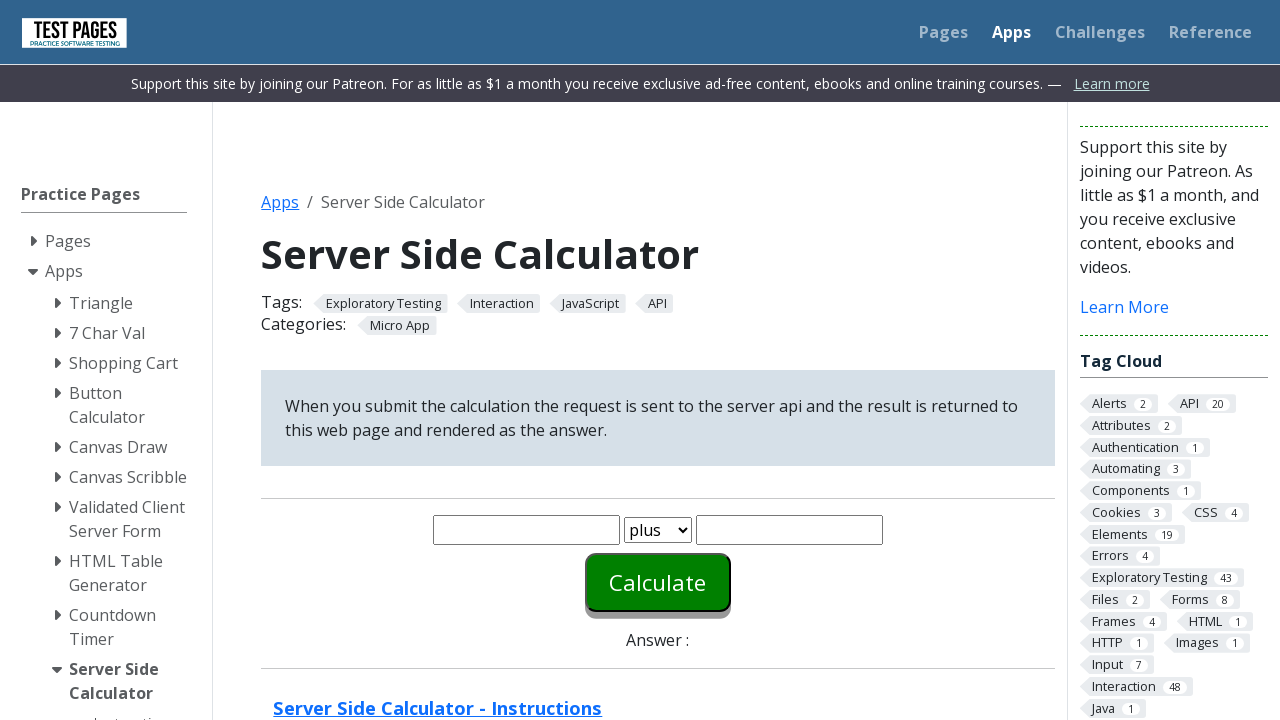

Entered first number '6' into the calculator on #number1
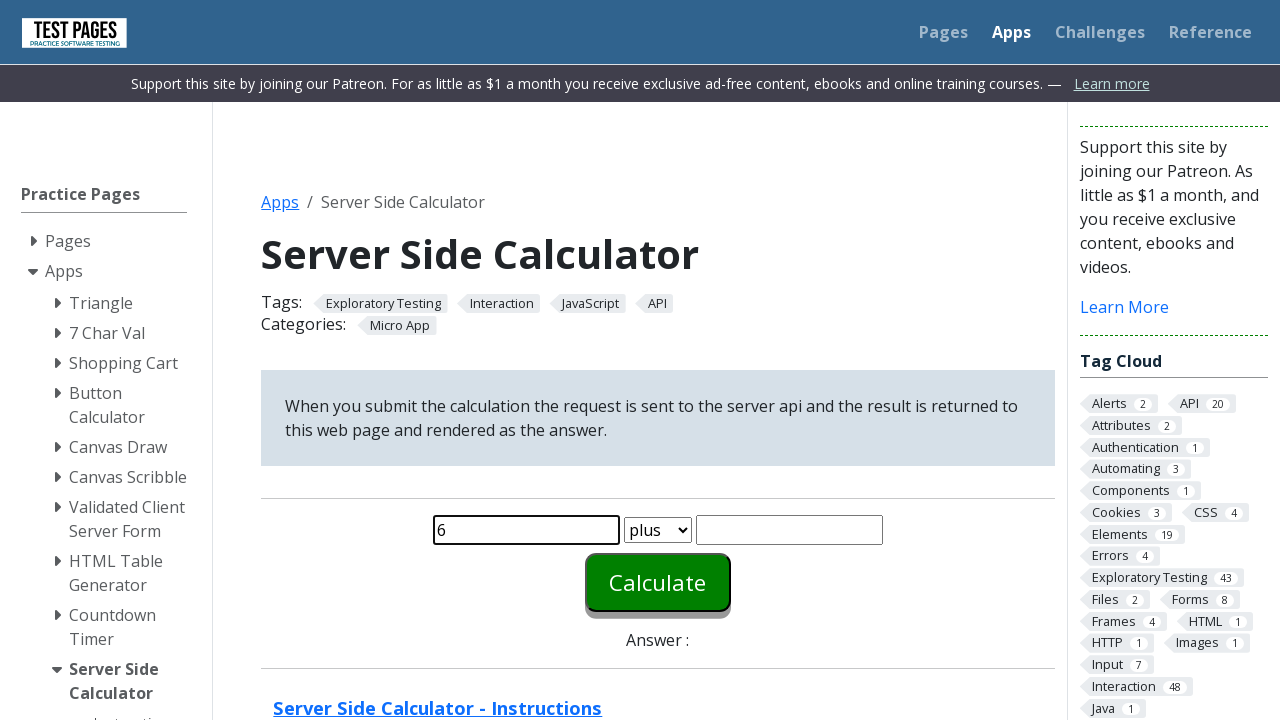

Entered second number '2' into the calculator on #number2
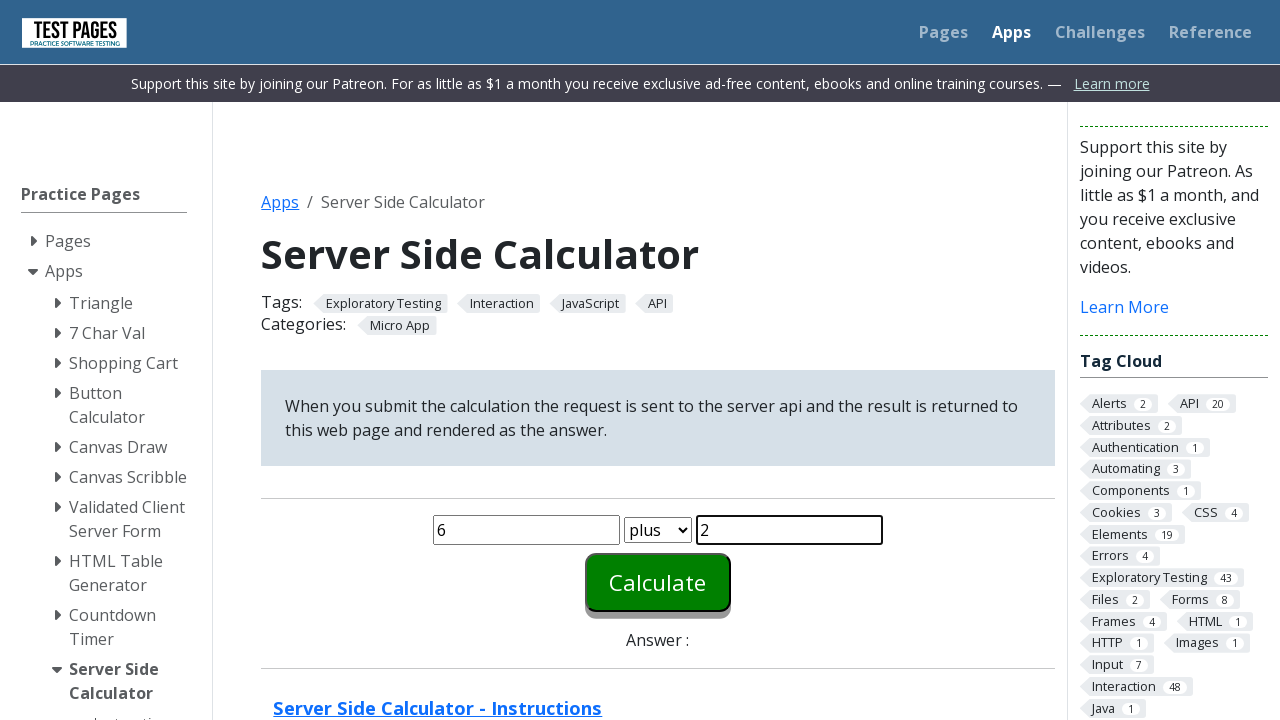

Clicked calculate button to perform addition at (658, 582) on #calculate
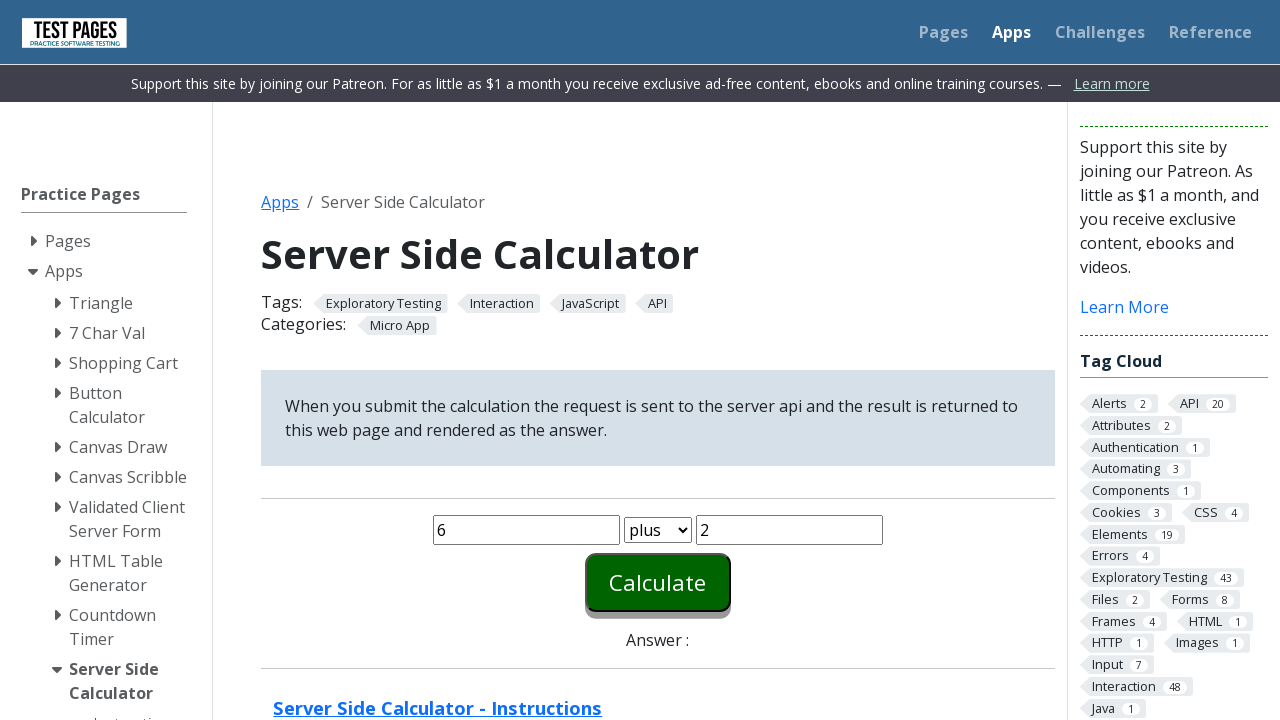

Result displayed in answer field
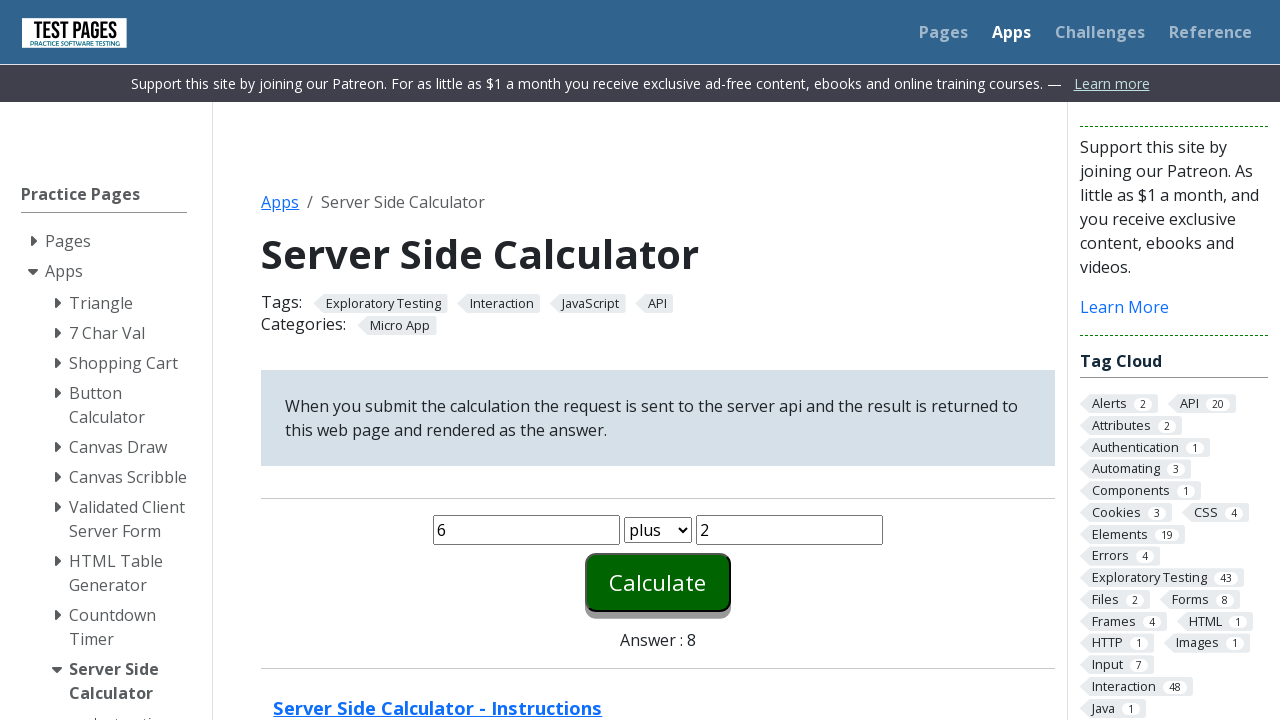

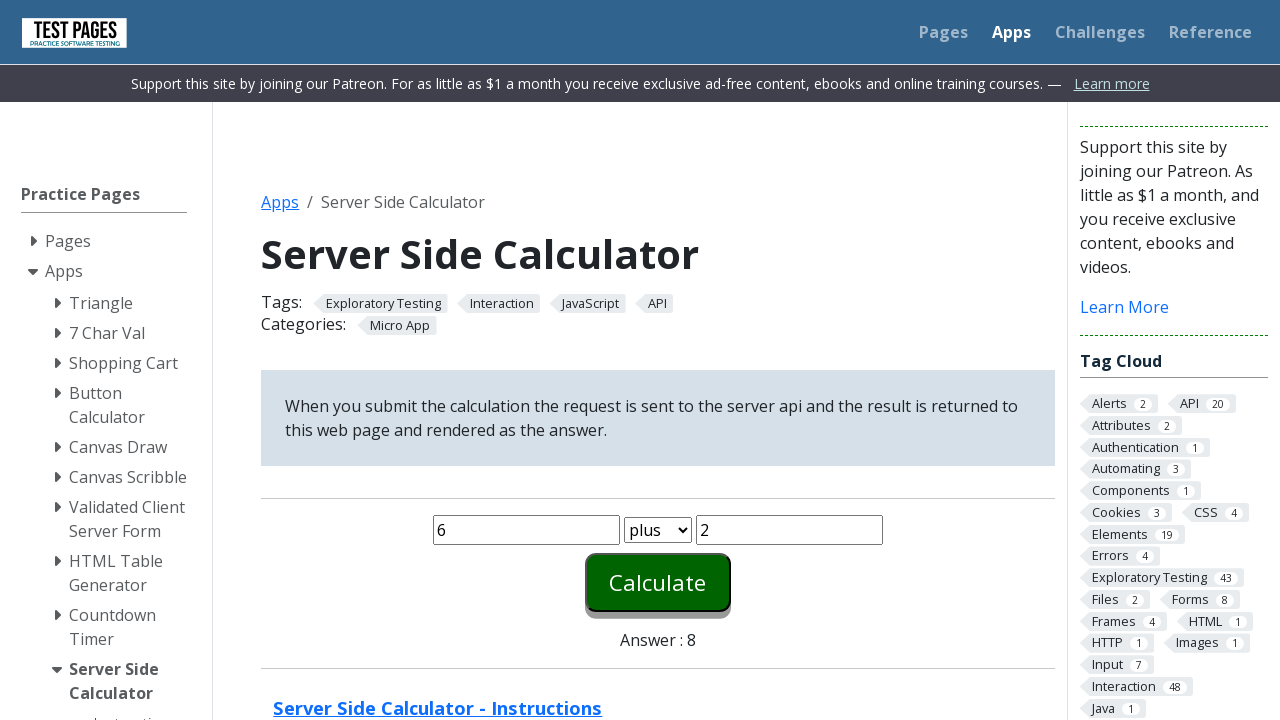